Tests various alert interactions on a demo page by clicking different alert buttons and accepting the browser alerts that appear

Starting URL: https://demoqa.com/alerts

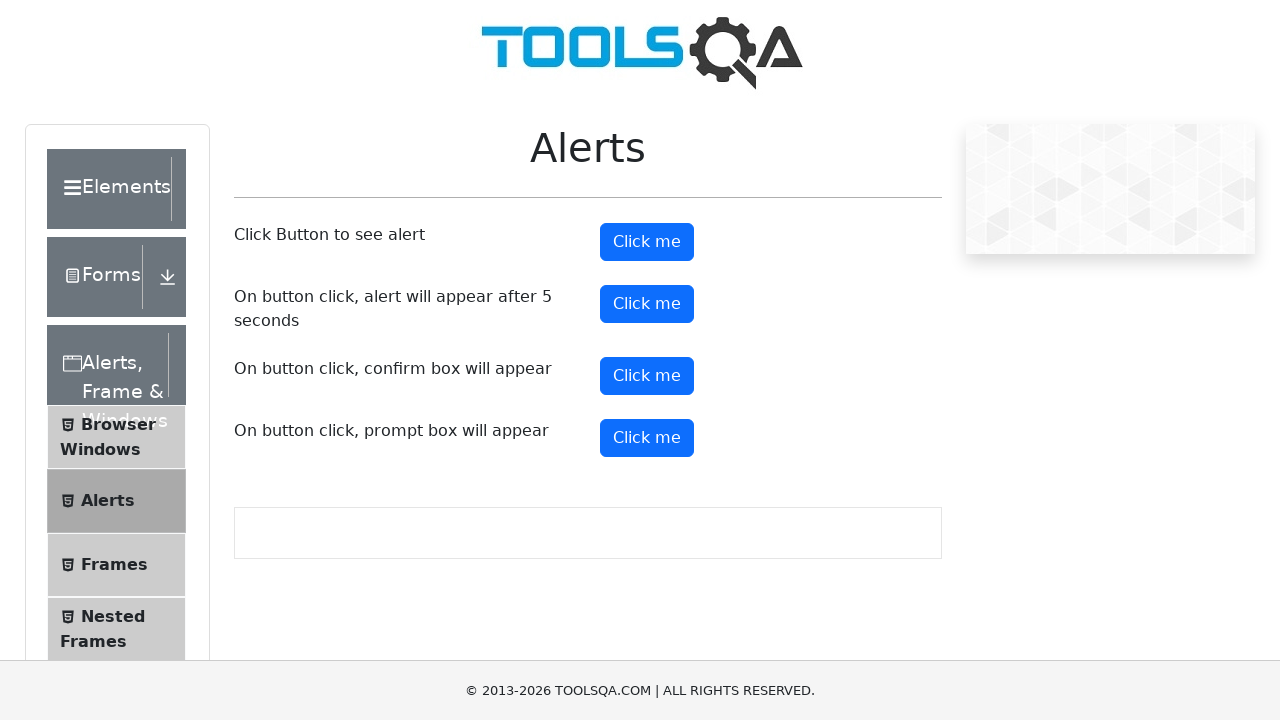

Clicked the first alert button at (647, 242) on xpath=//button[@id='alertButton']
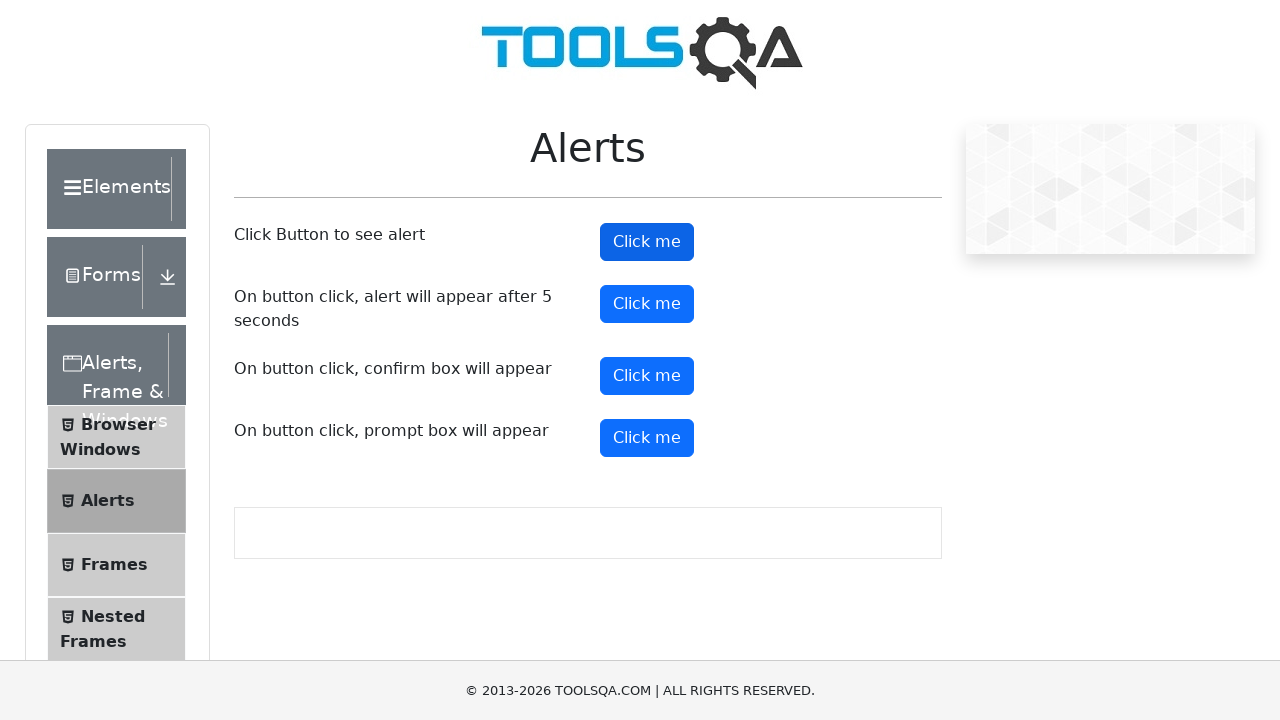

Set up dialog handler to accept alerts
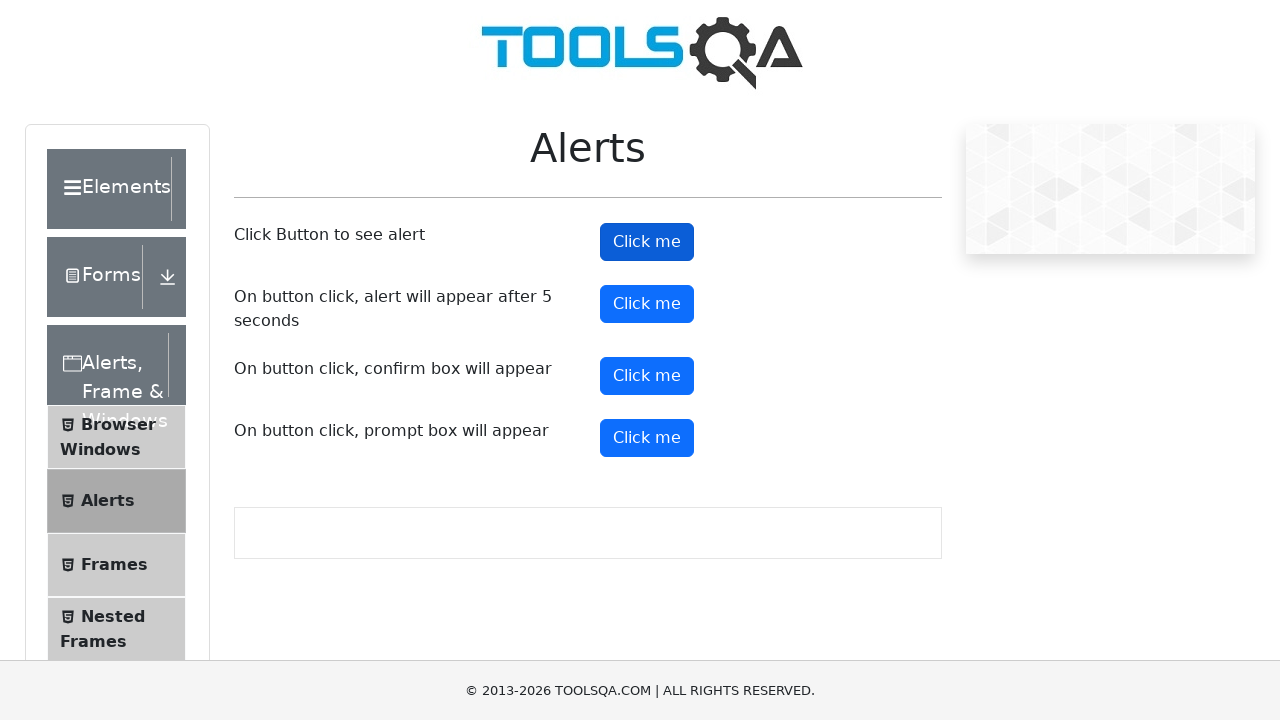

Clicked the second 'Click me' button at (647, 304) on (//button[text()='Click me'])[2]
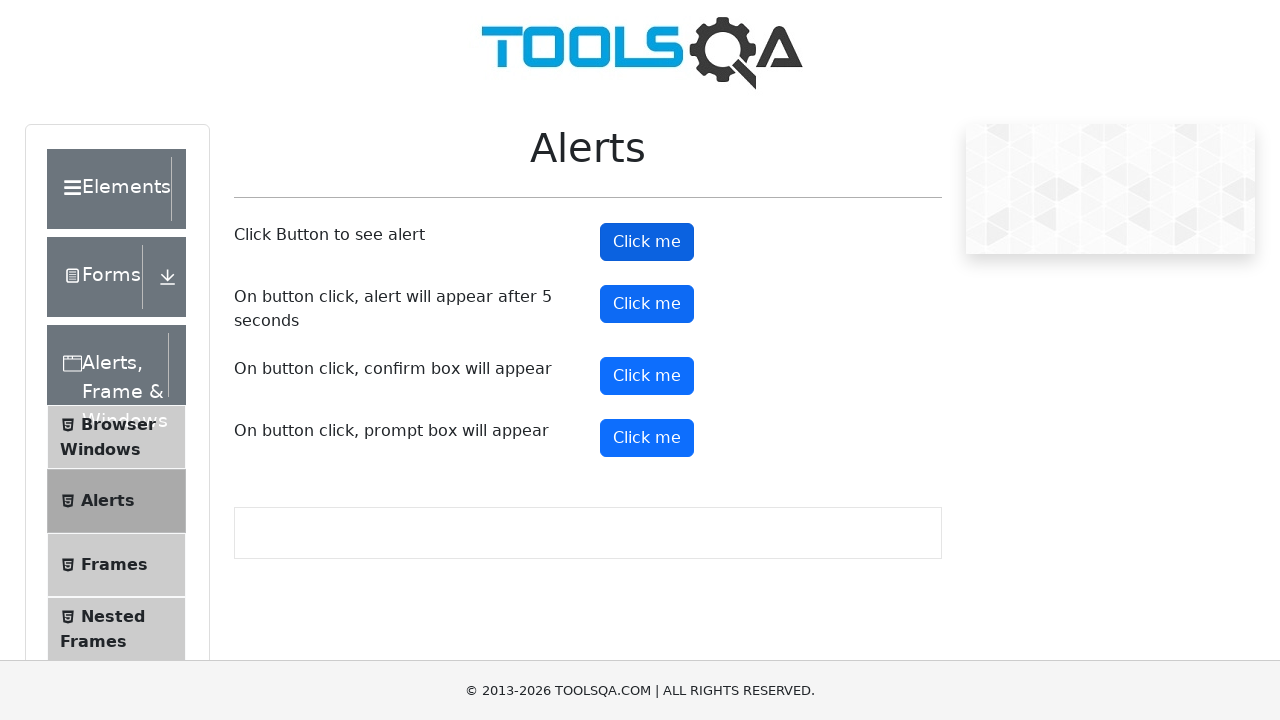

Clicked the confirm button at (647, 376) on #confirmButton
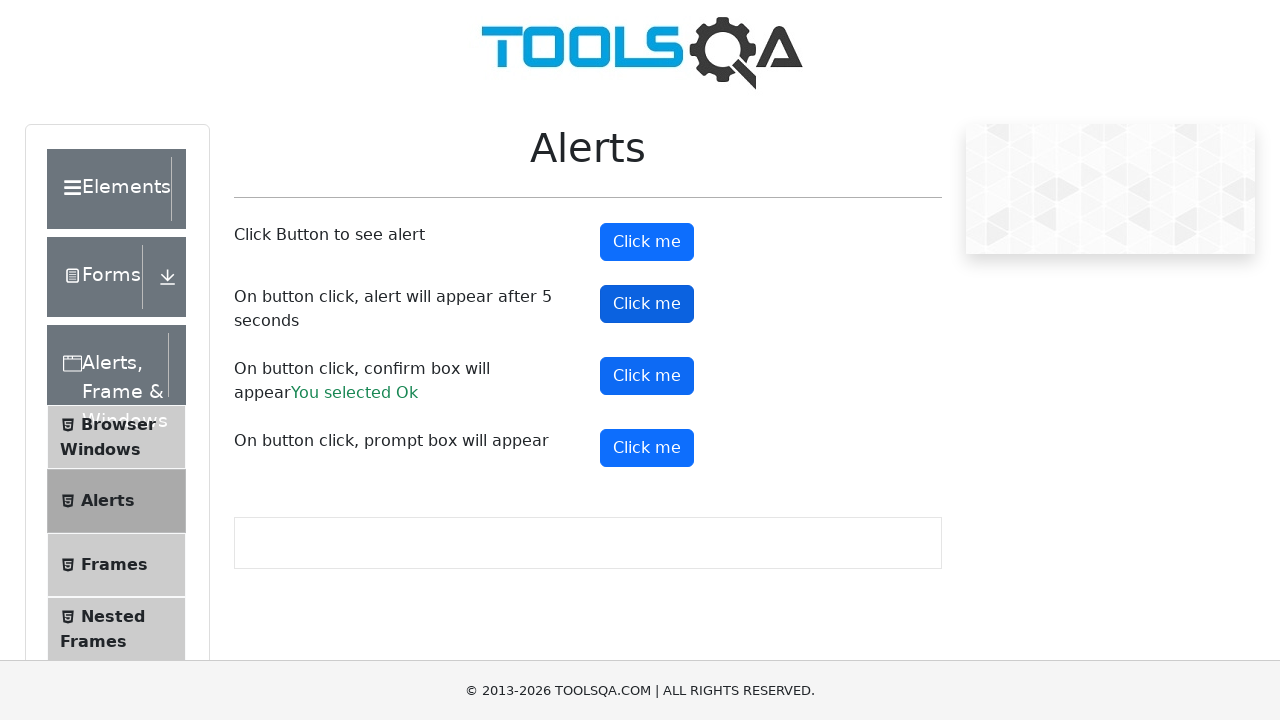

Located the fourth 'Click me' button
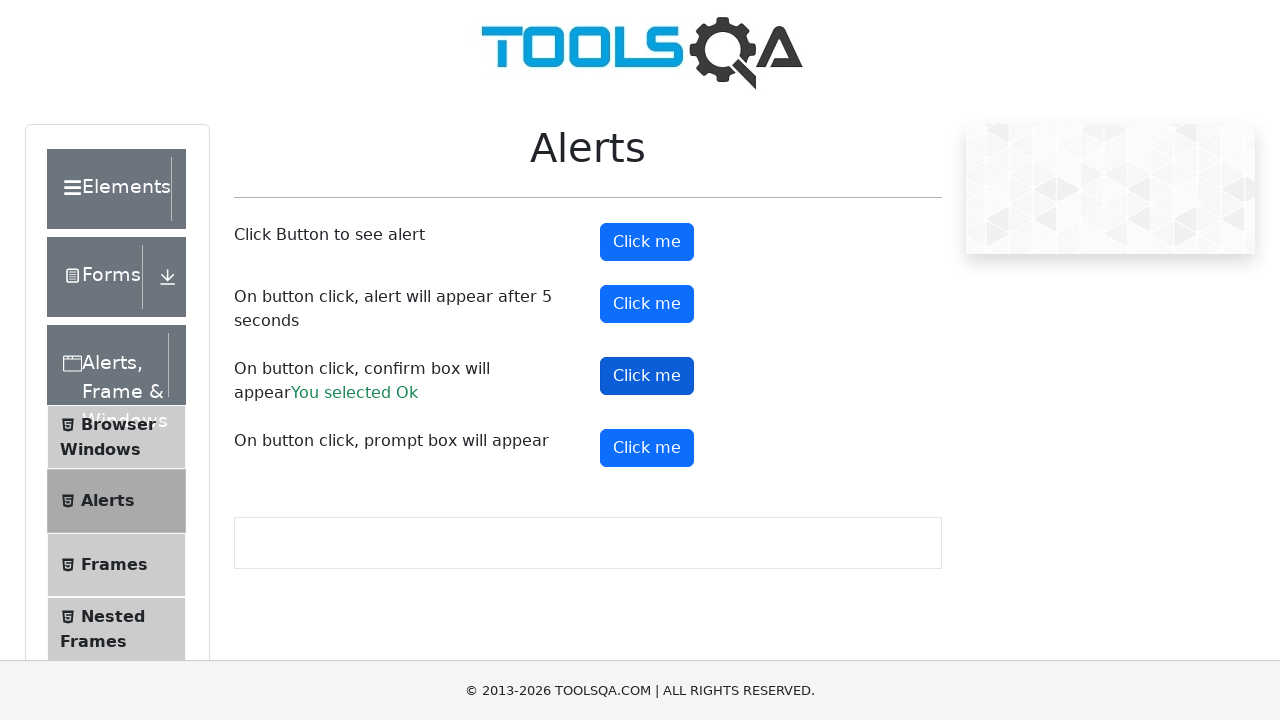

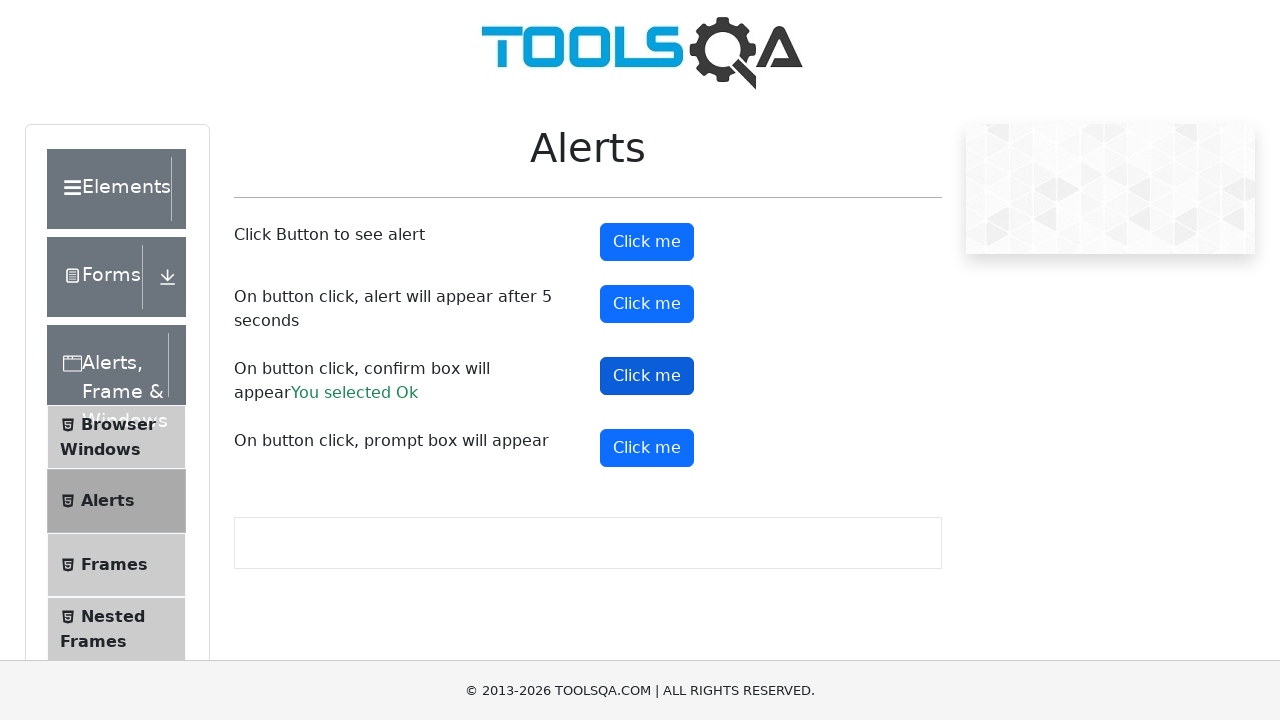